Tests registration form validation when confirmation password doesn't match the original password

Starting URL: https://alada.vn/tai-khoan/dang-ky.html

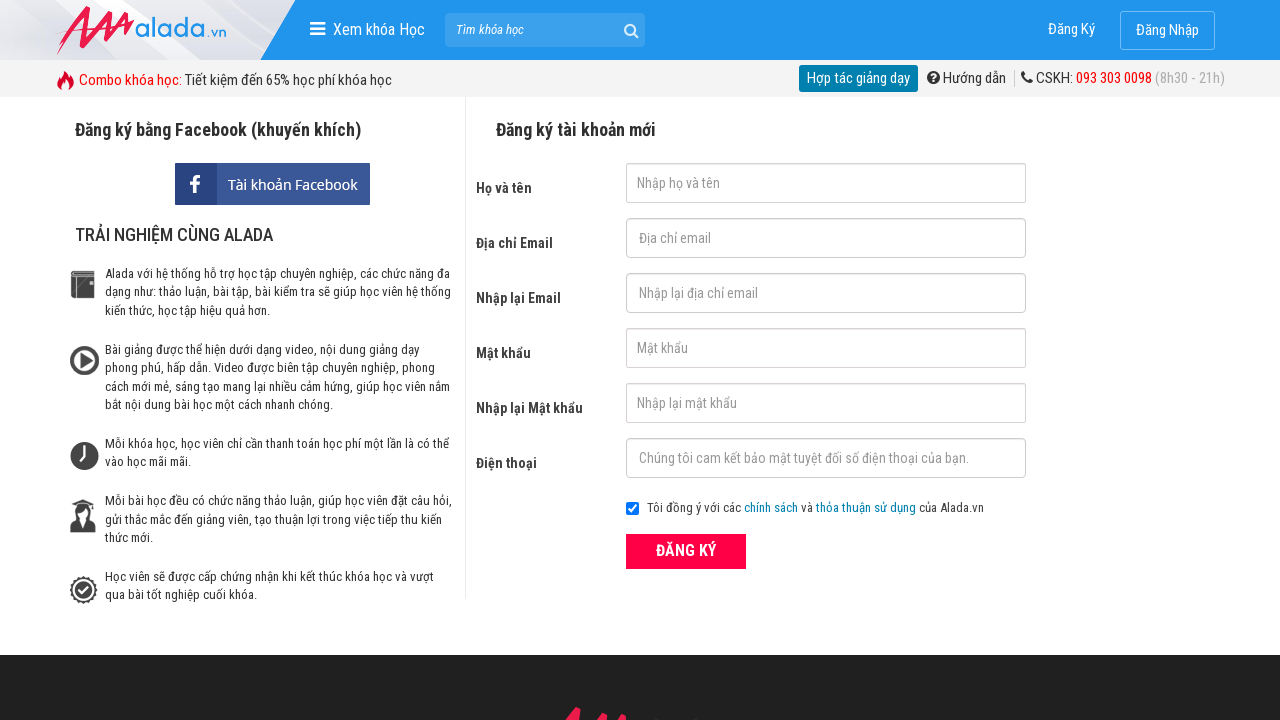

Filled first name field with 'Trần Thị Oanh' on input#txtFirstname
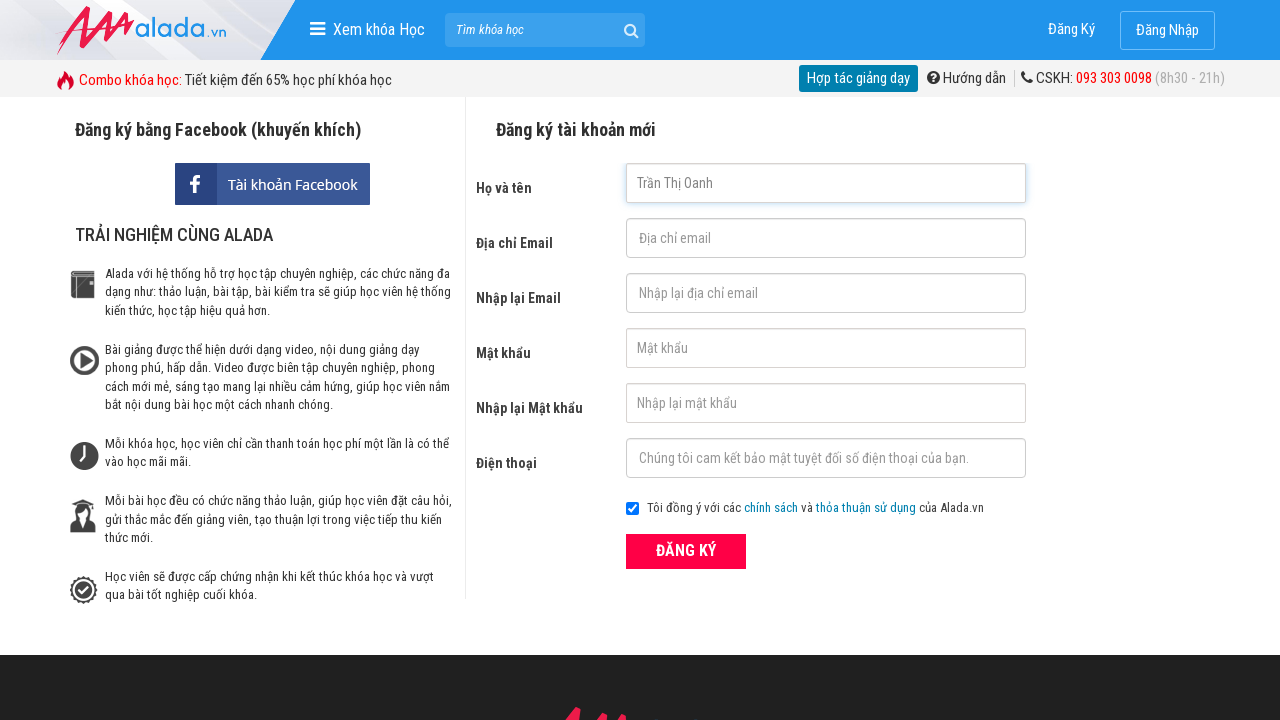

Filled email field with 'oanhtt@gmail.com' on input#txtEmail
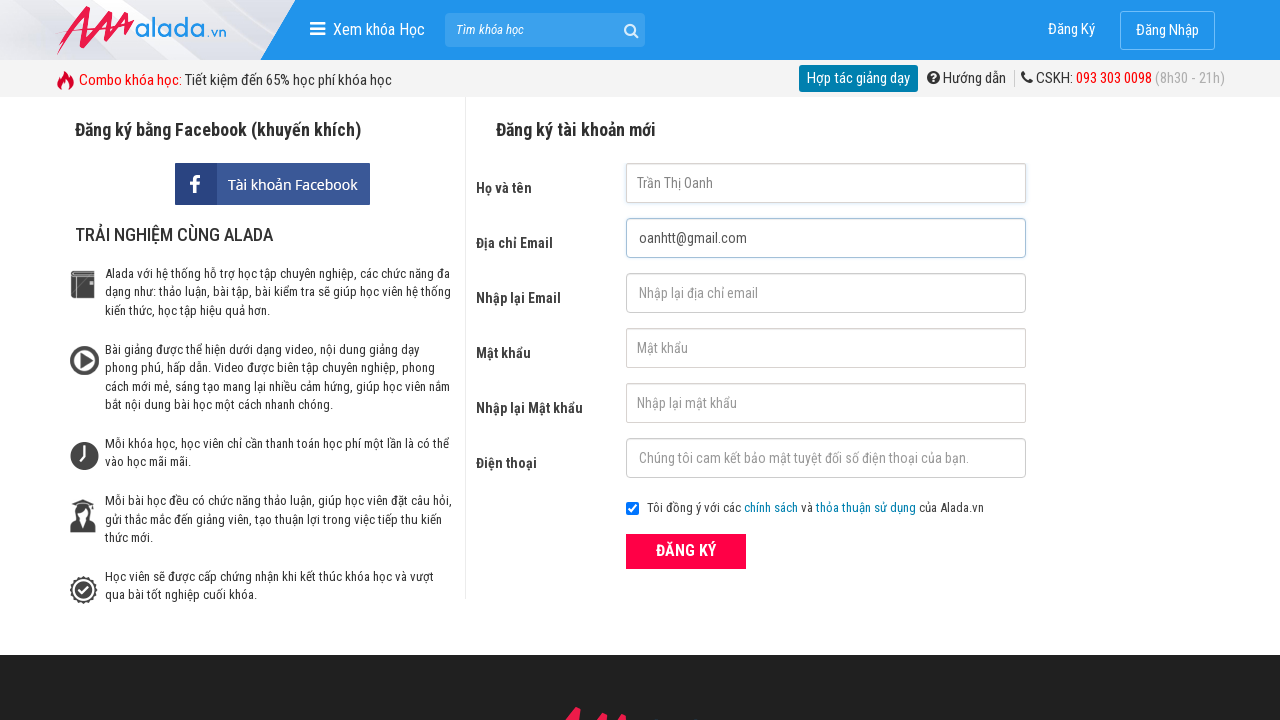

Filled confirm email field with 'oanhtt@gmail.com' on input#txtCEmail
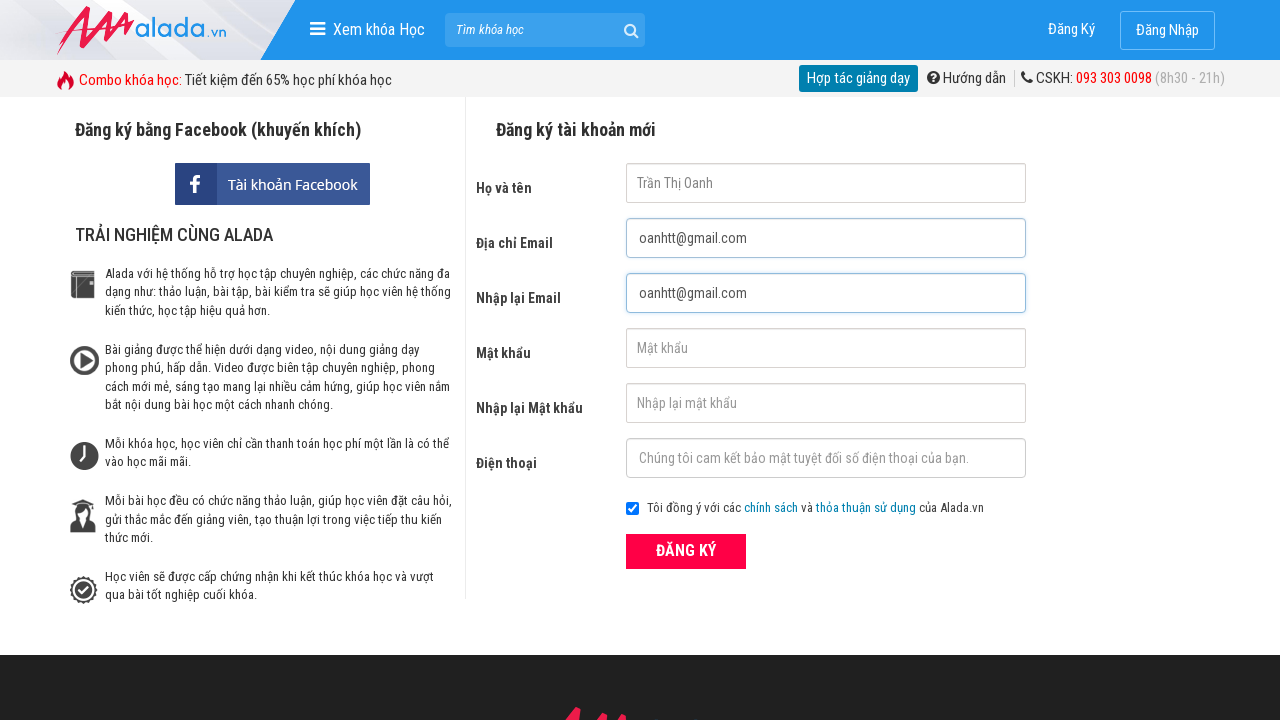

Filled password field with '123456' on input#txtPassword
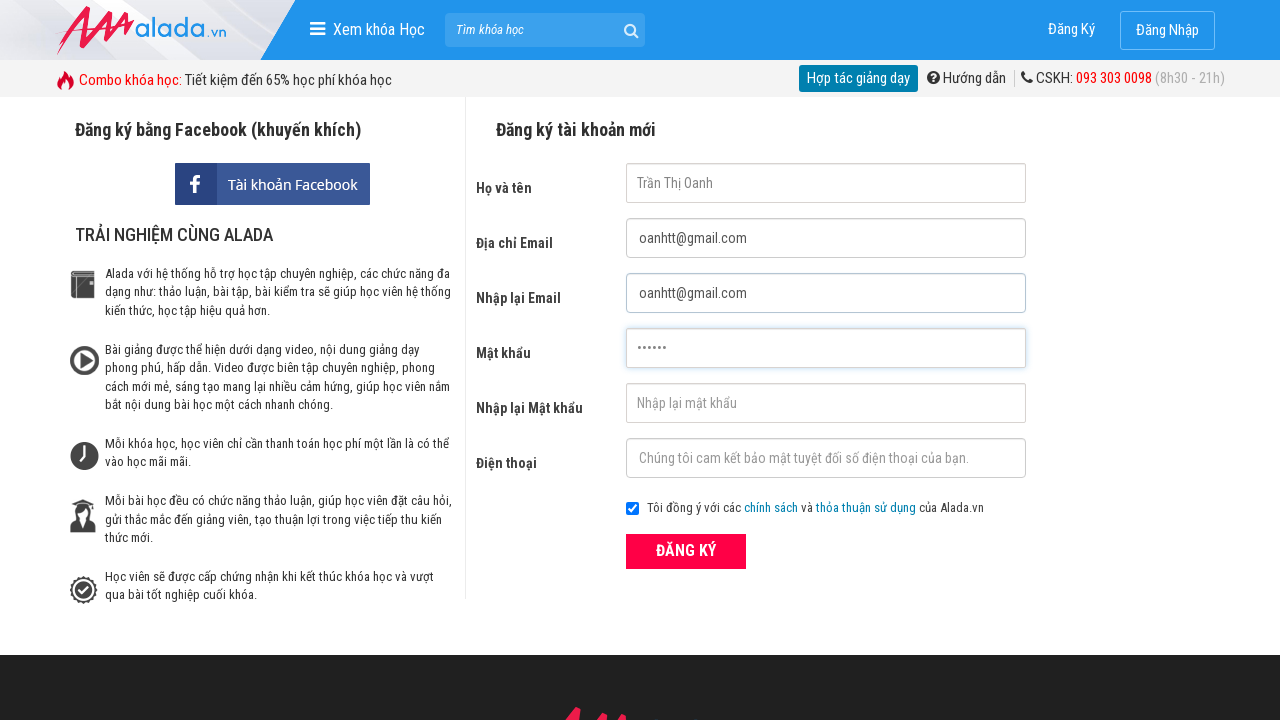

Filled confirm password field with '1234567' (mismatched password) on input#txtCPassword
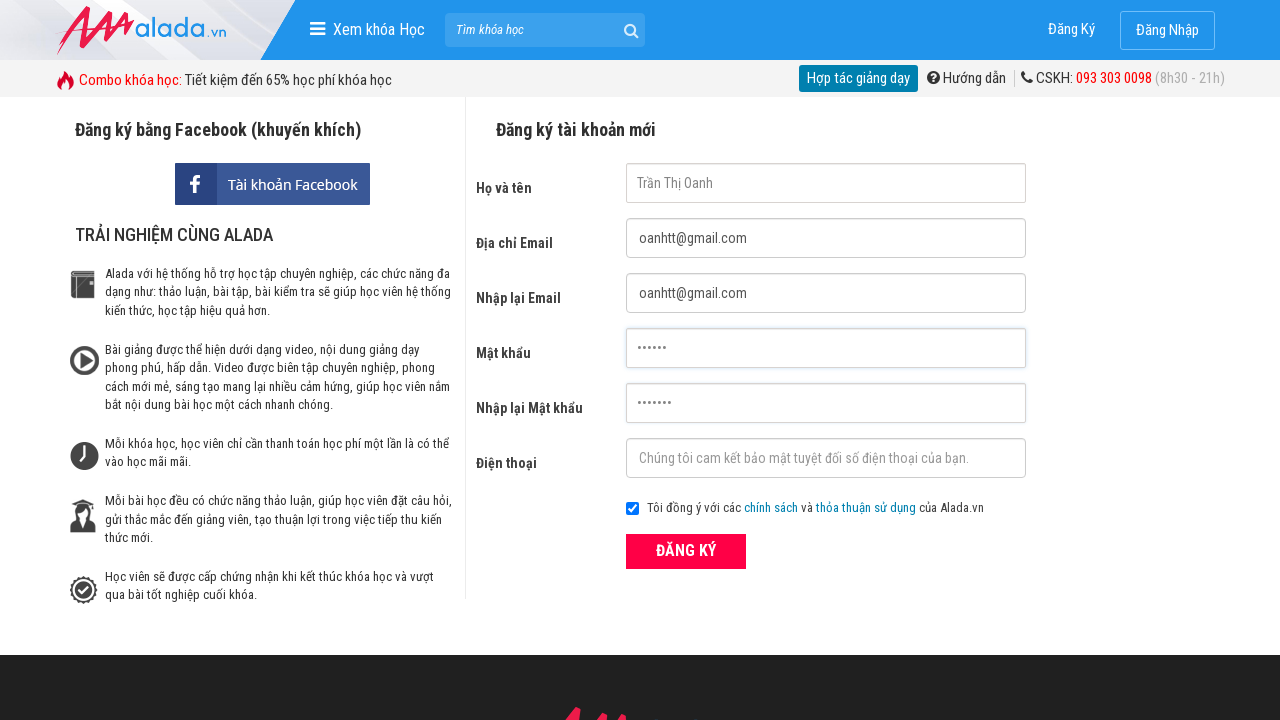

Filled phone number field with '0987654321' on input#txtPhone
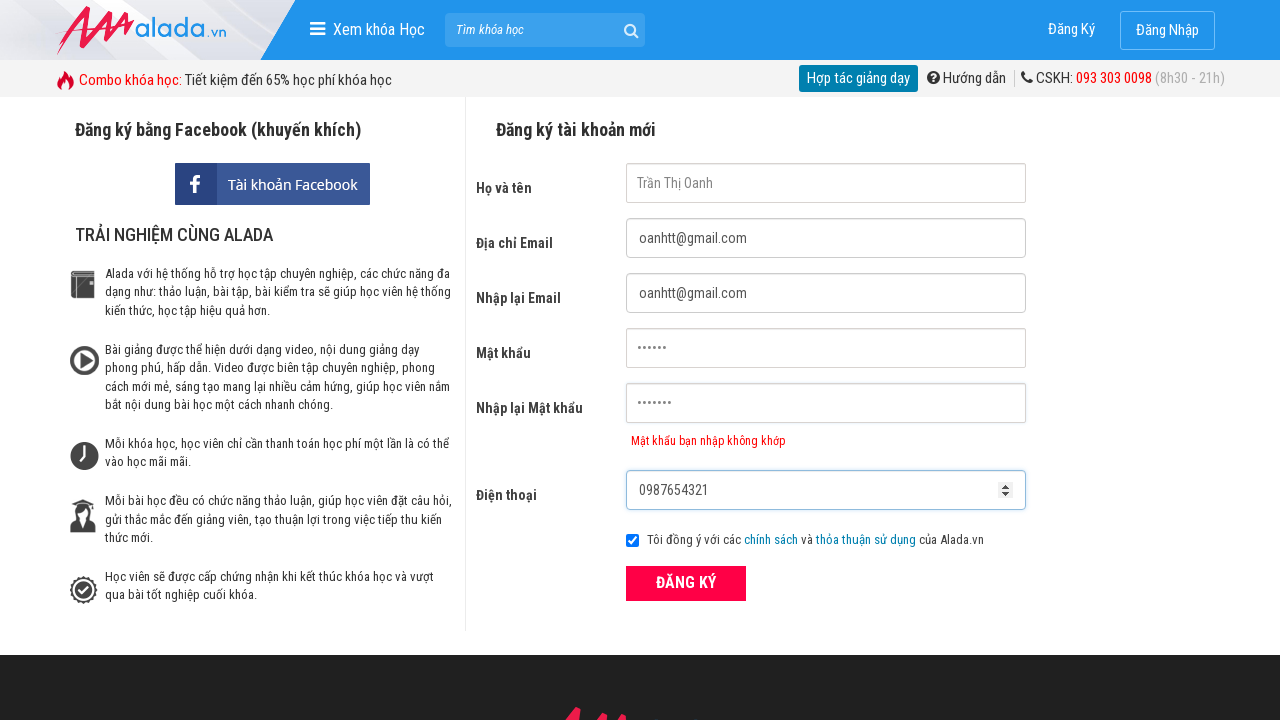

Clicked submit button to register at (686, 583) on button[type='submit']
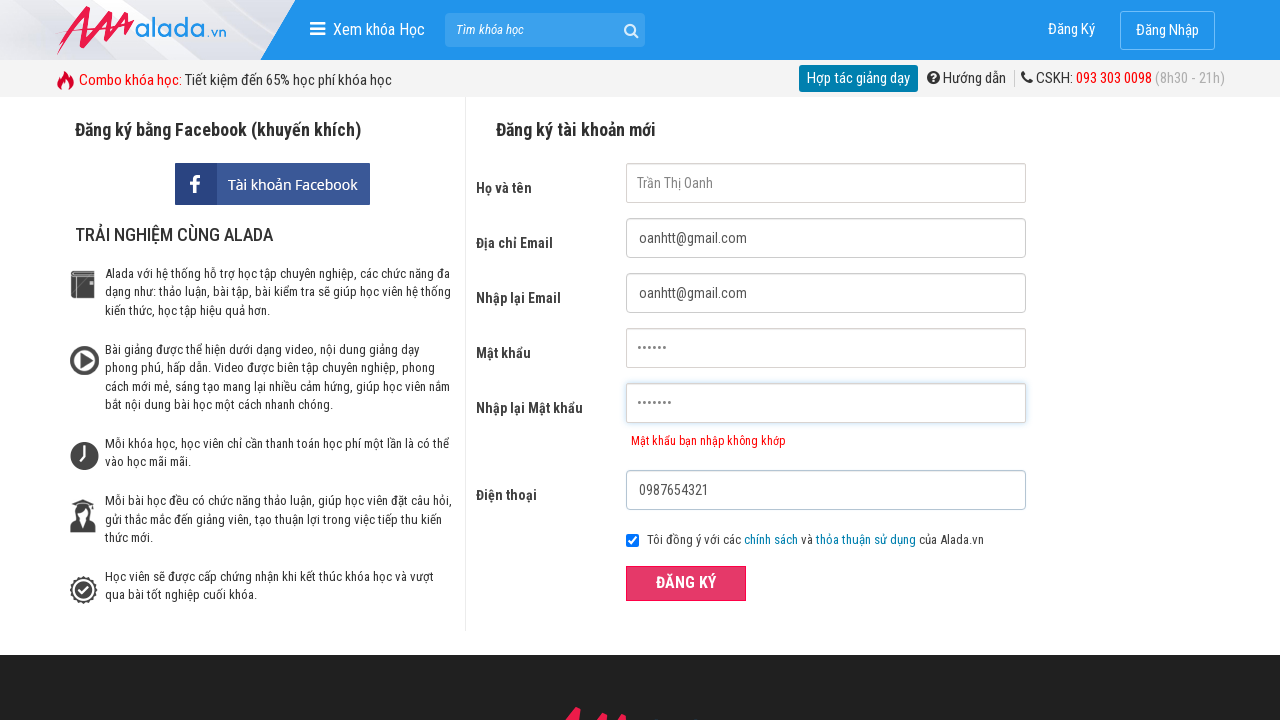

Password mismatch error message appeared
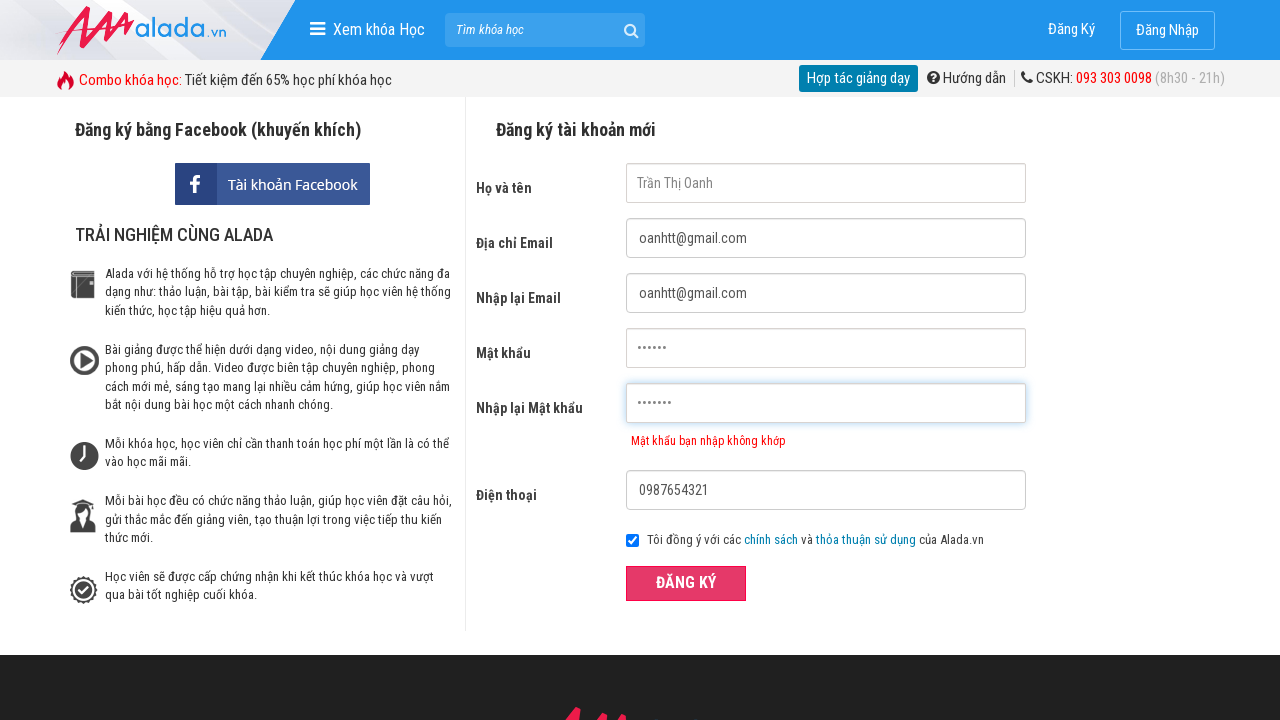

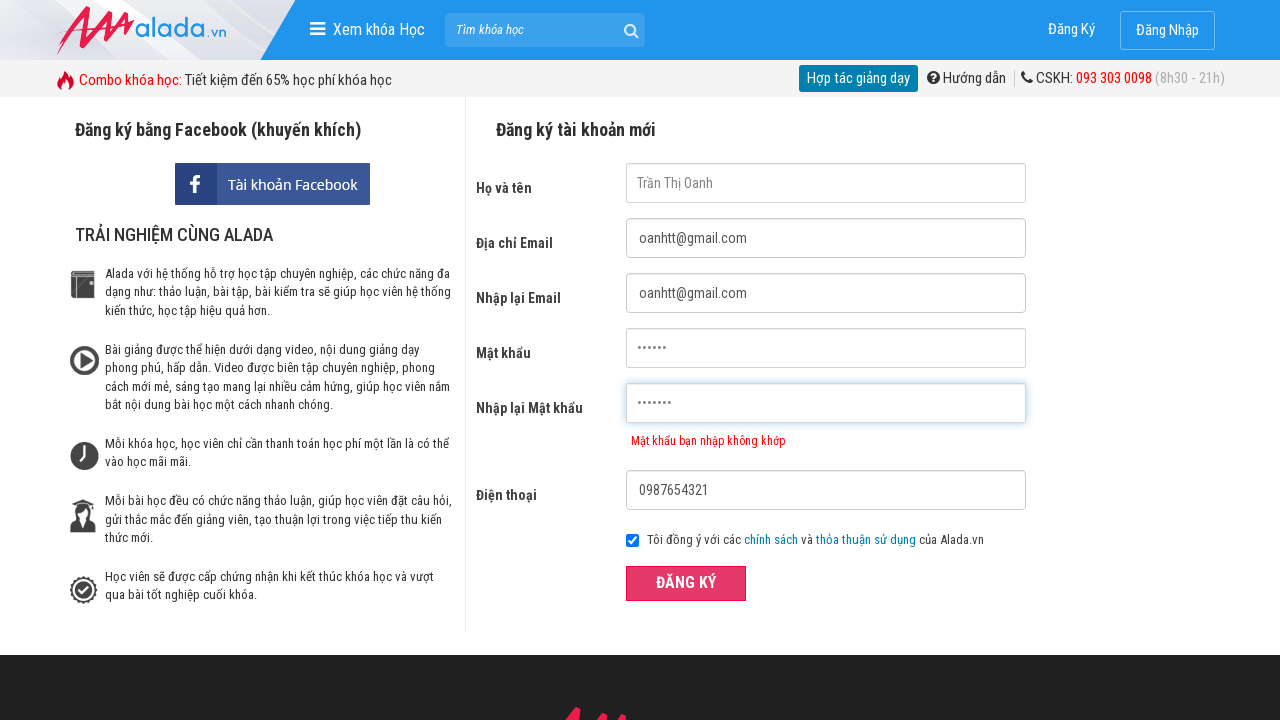